Navigates to the GeeksforGeeks homepage and verifies the page loads successfully

Starting URL: https://www.geeksforgeeks.org

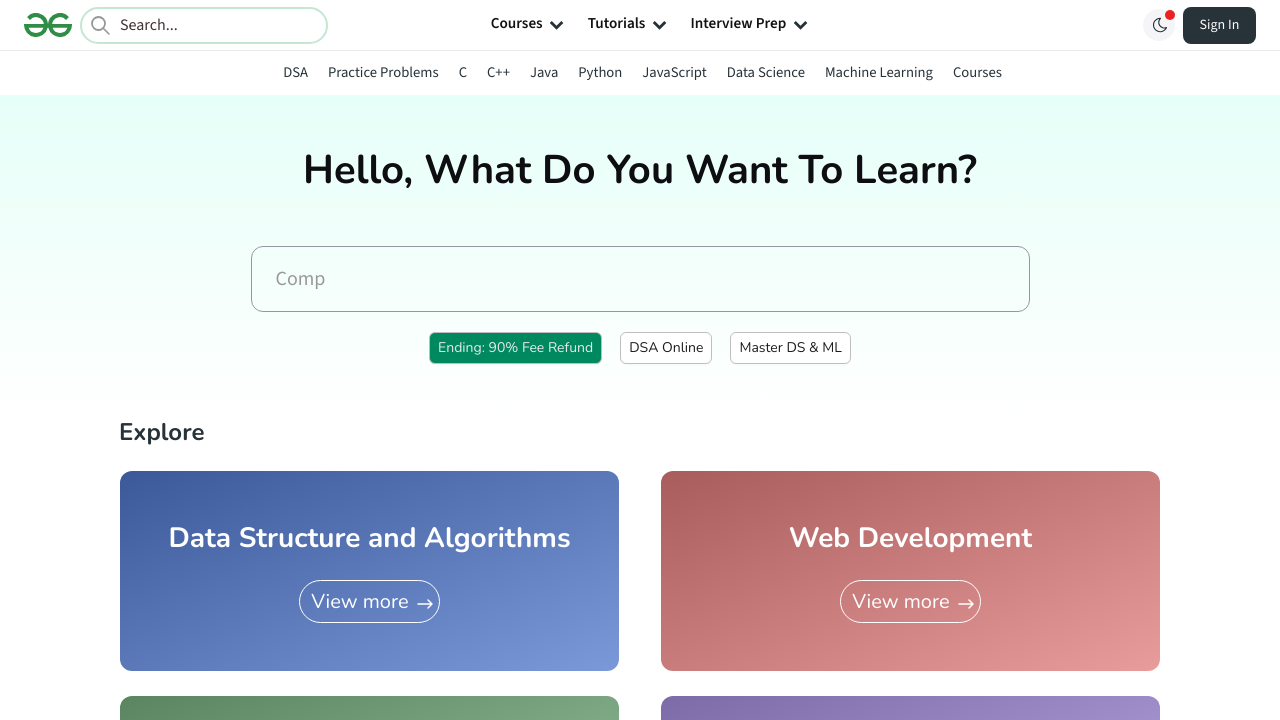

Waited for DOM content to be fully loaded
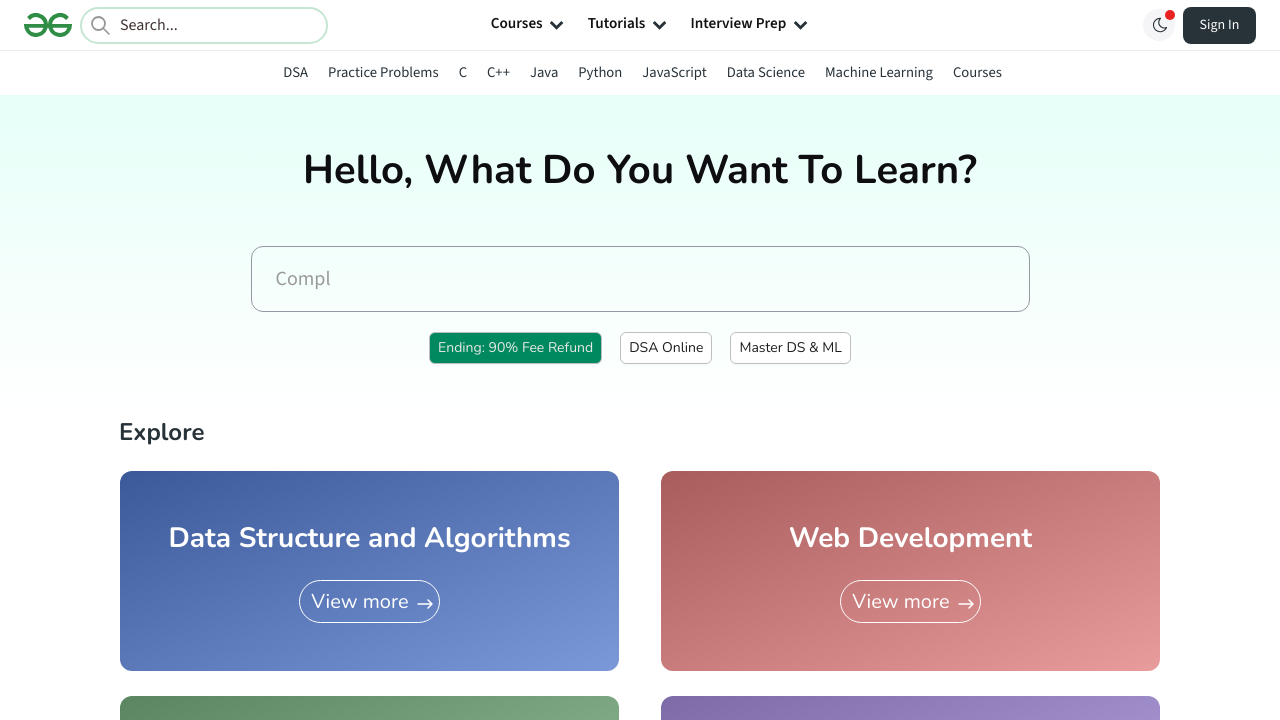

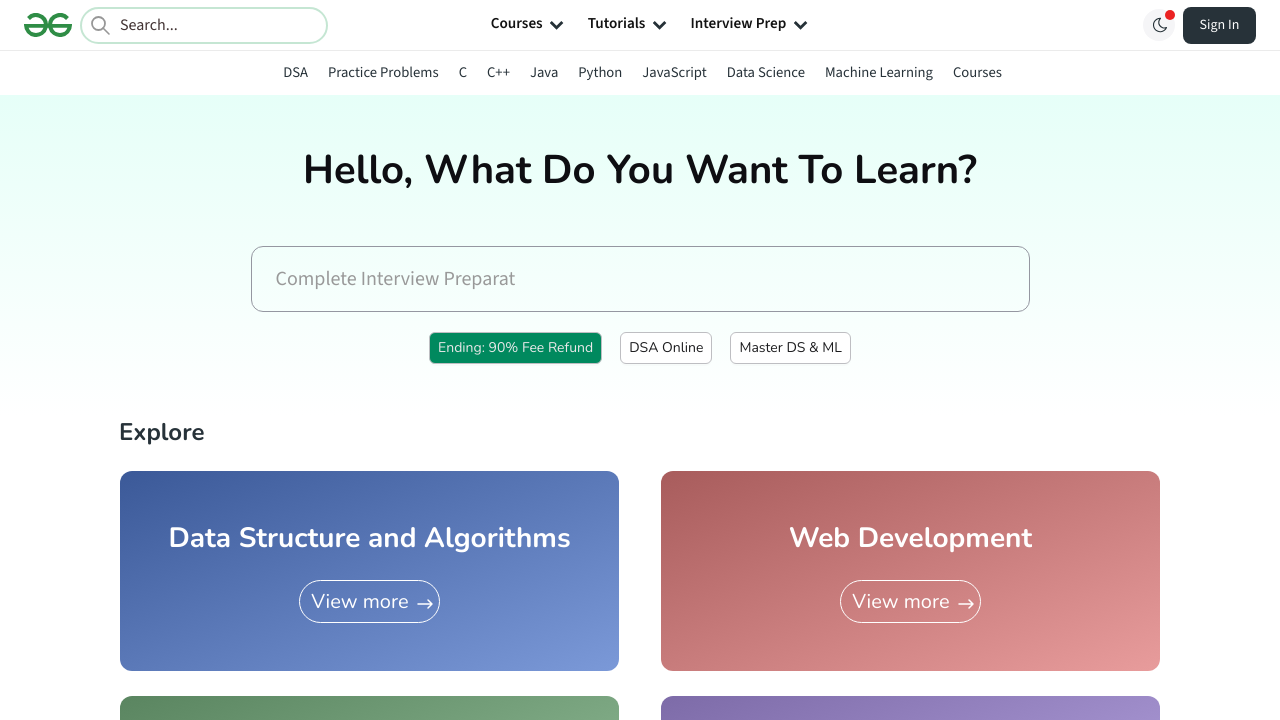